Tests text input functionality by entering a value in an input field and clicking a button to update its label text

Starting URL: http://uitestingplayground.com/textinput

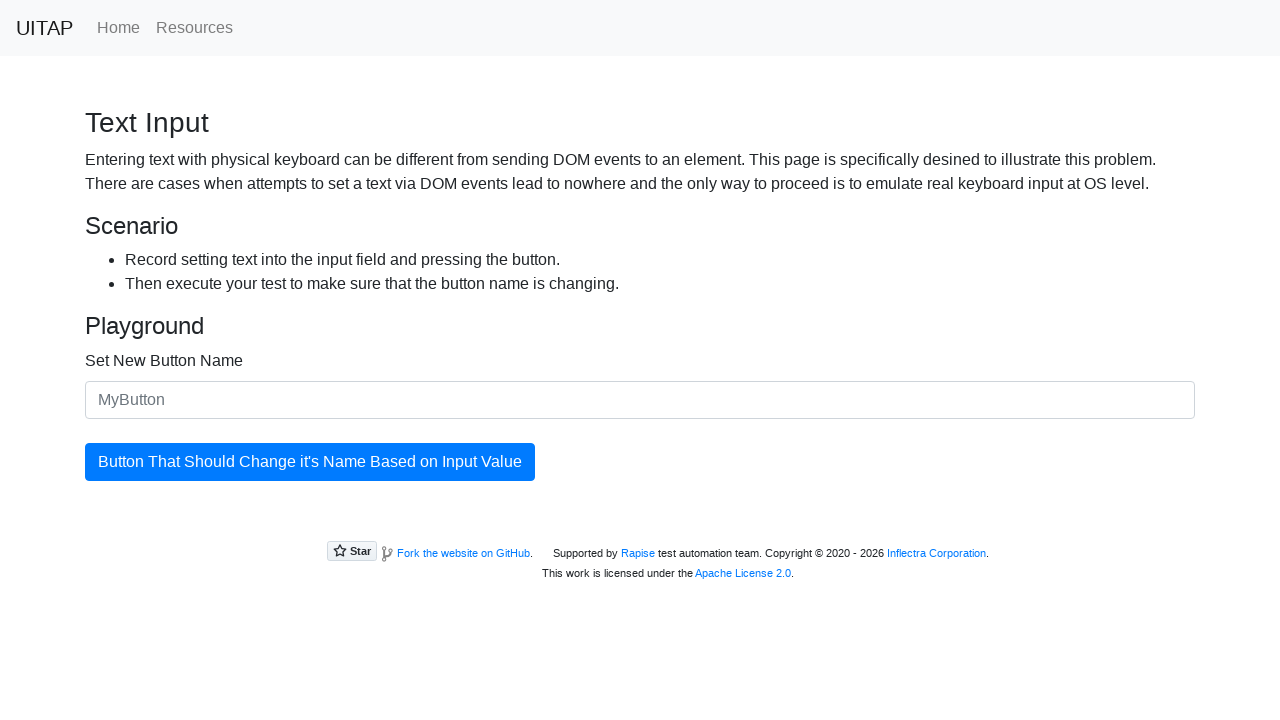

Filled text input field with 'SkyPro' on #newButtonName
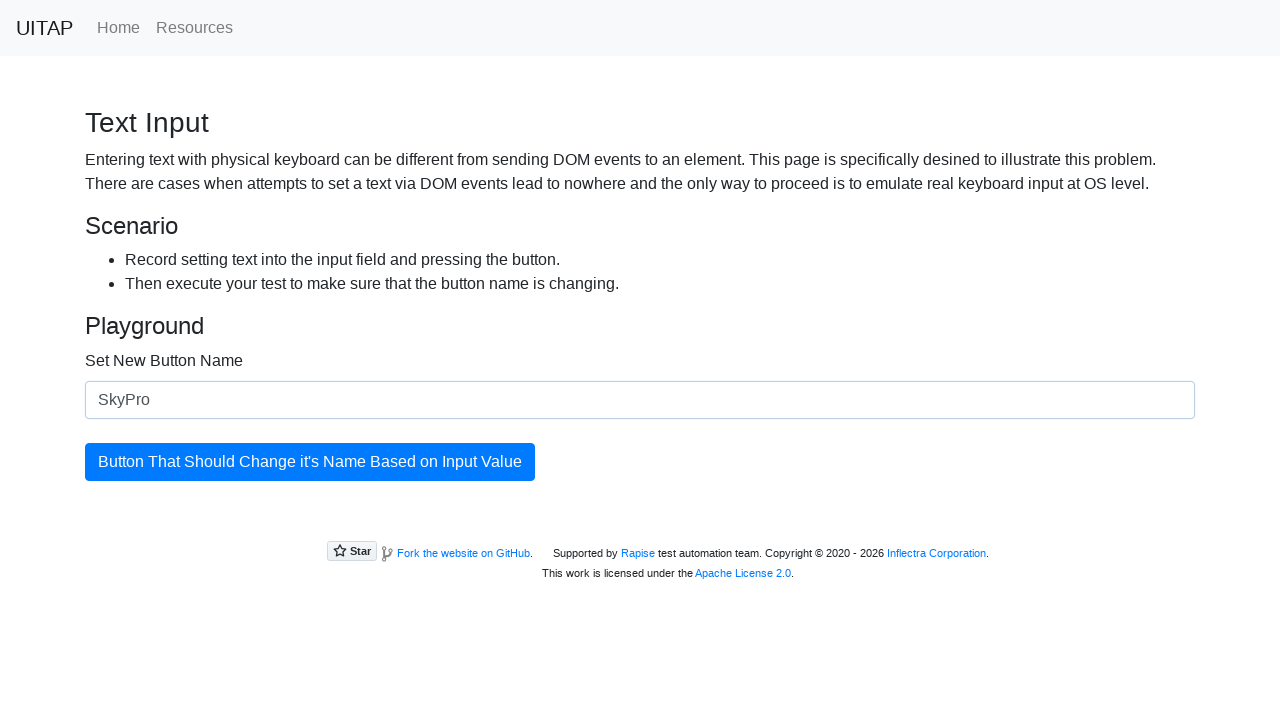

Clicked the update button at (310, 462) on #updatingButton
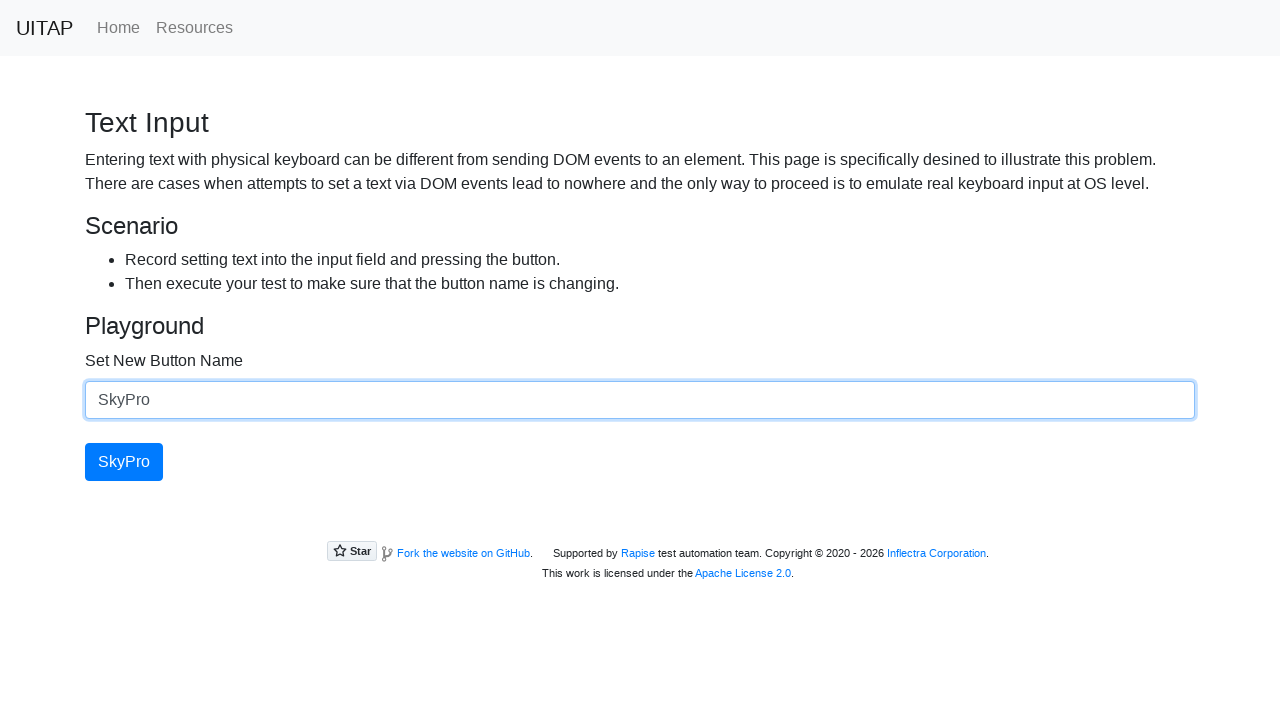

Verified button text was updated to 'SkyPro'
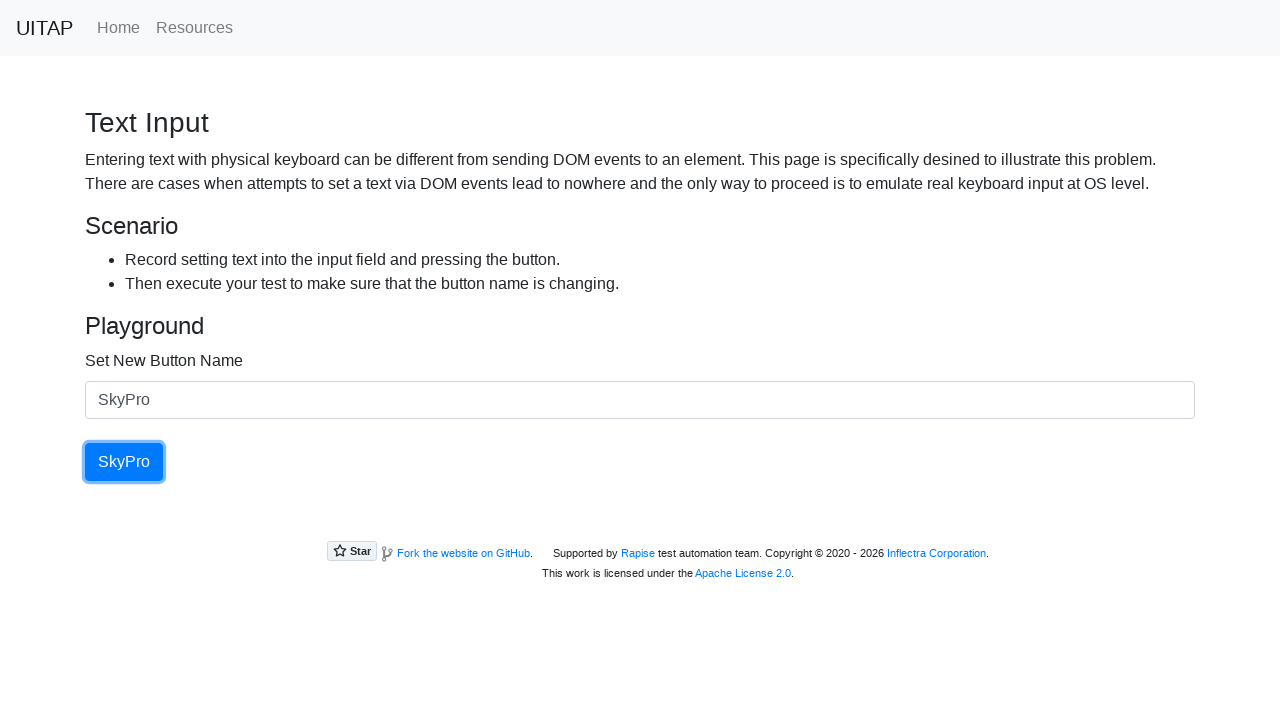

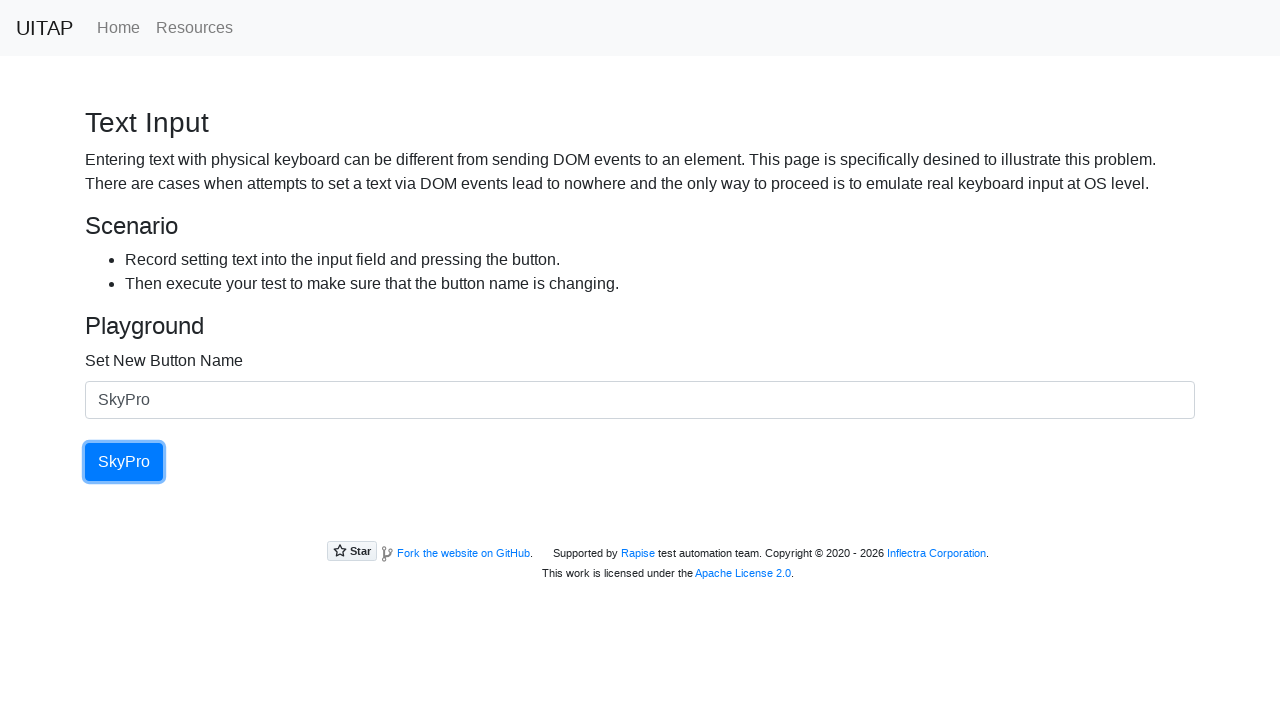